Tests browser navigation commands by visiting two URLs, then using back() to return to the previous page and forward() to go to the next page, verifying navigation works correctly.

Starting URL: https://www.geeksforgeeks.org/

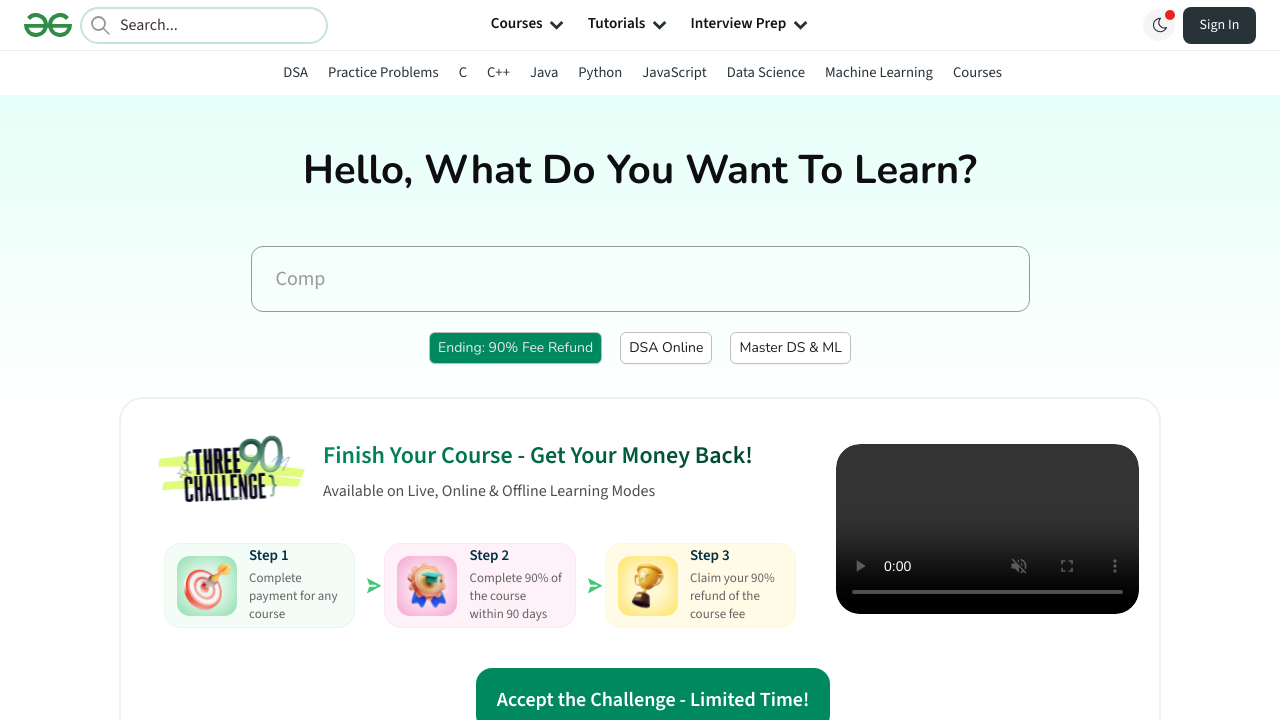

Navigated to YouTube
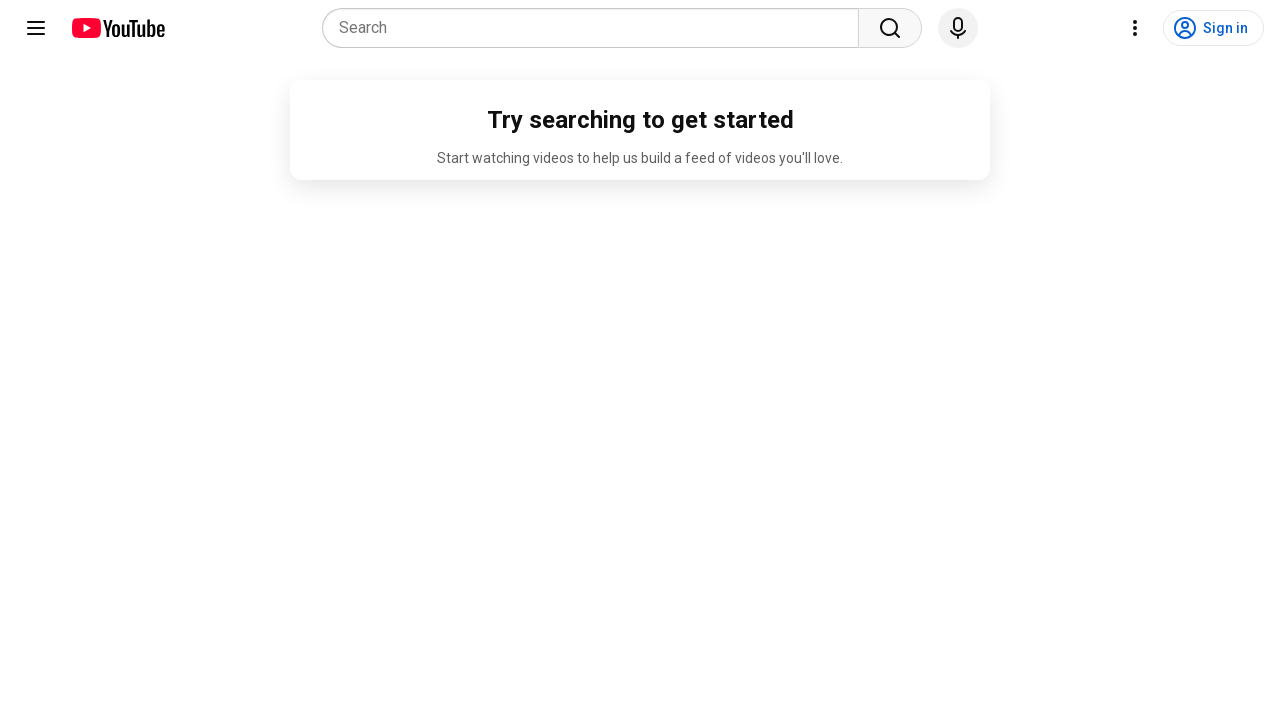

YouTube page loaded (domcontentloaded)
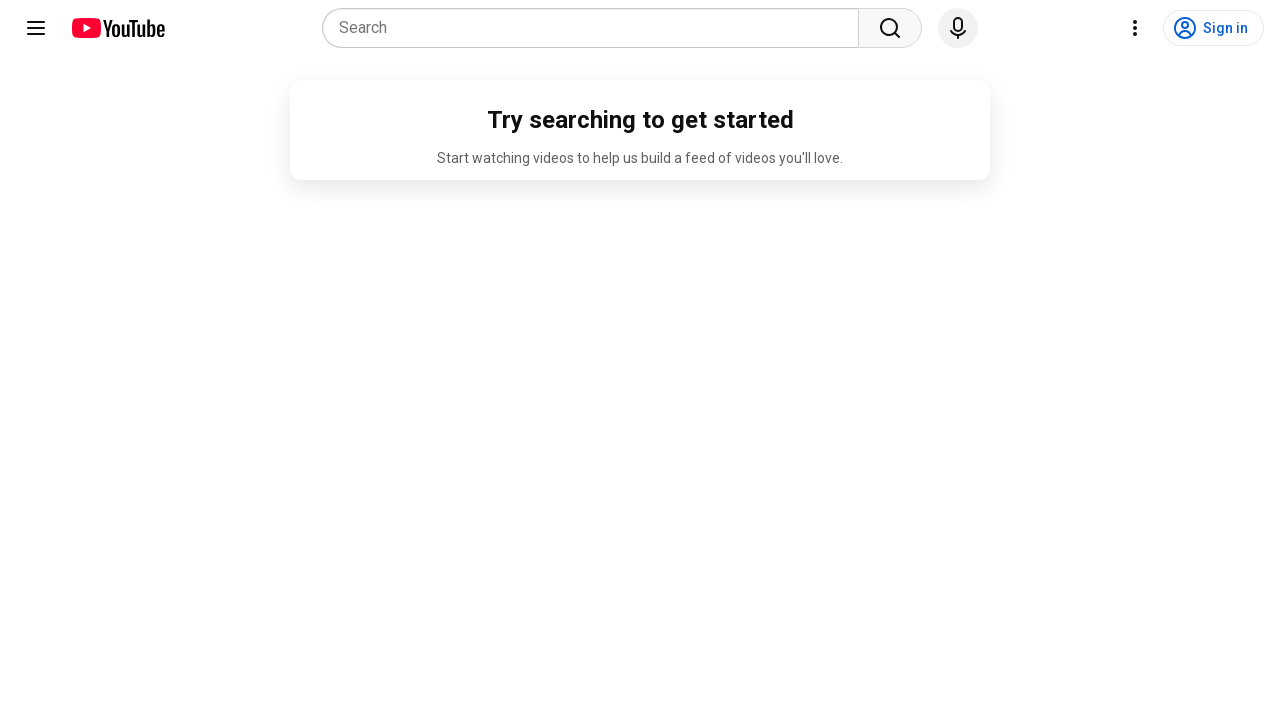

Navigated back to GeeksforGeeks
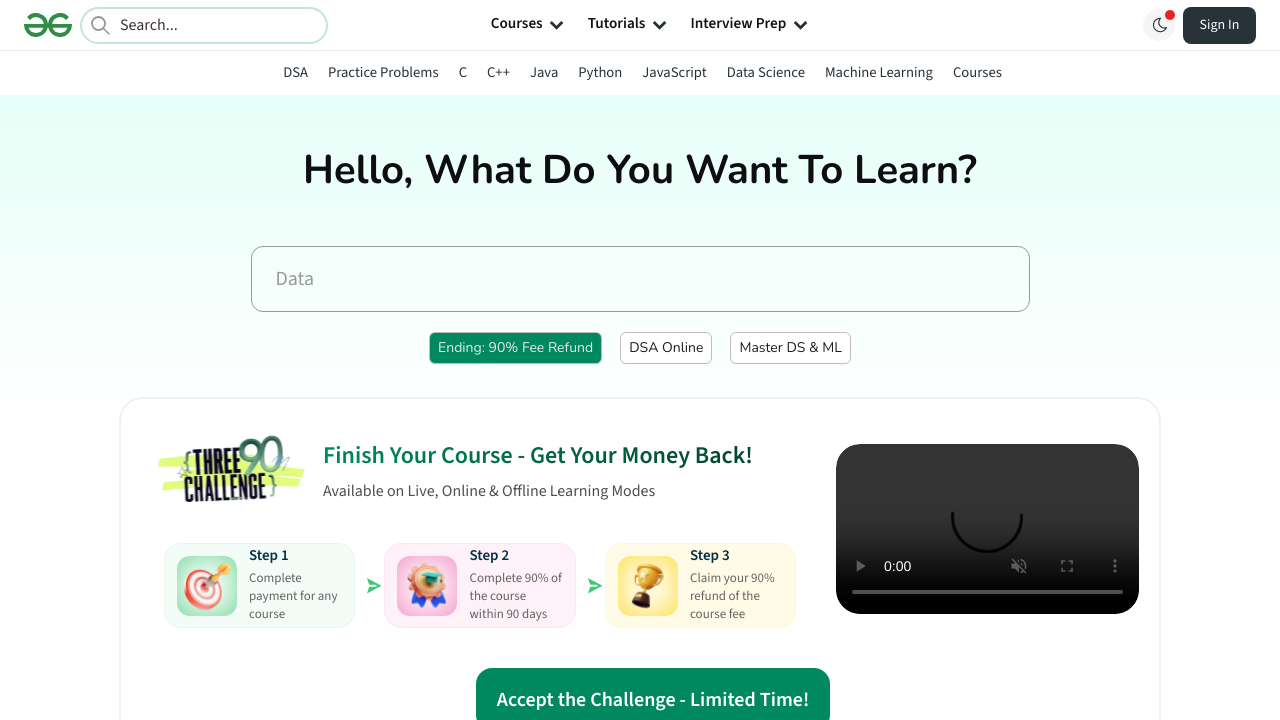

GeeksforGeeks page loaded (domcontentloaded)
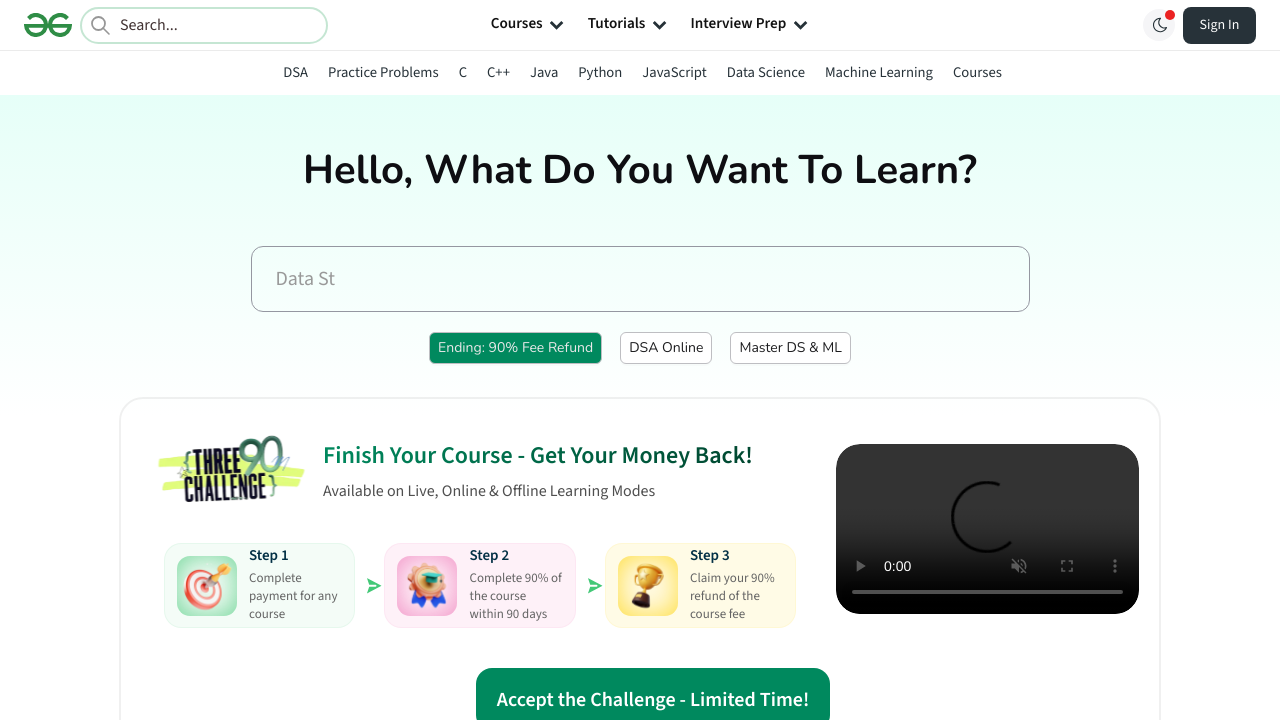

Navigated forward to YouTube
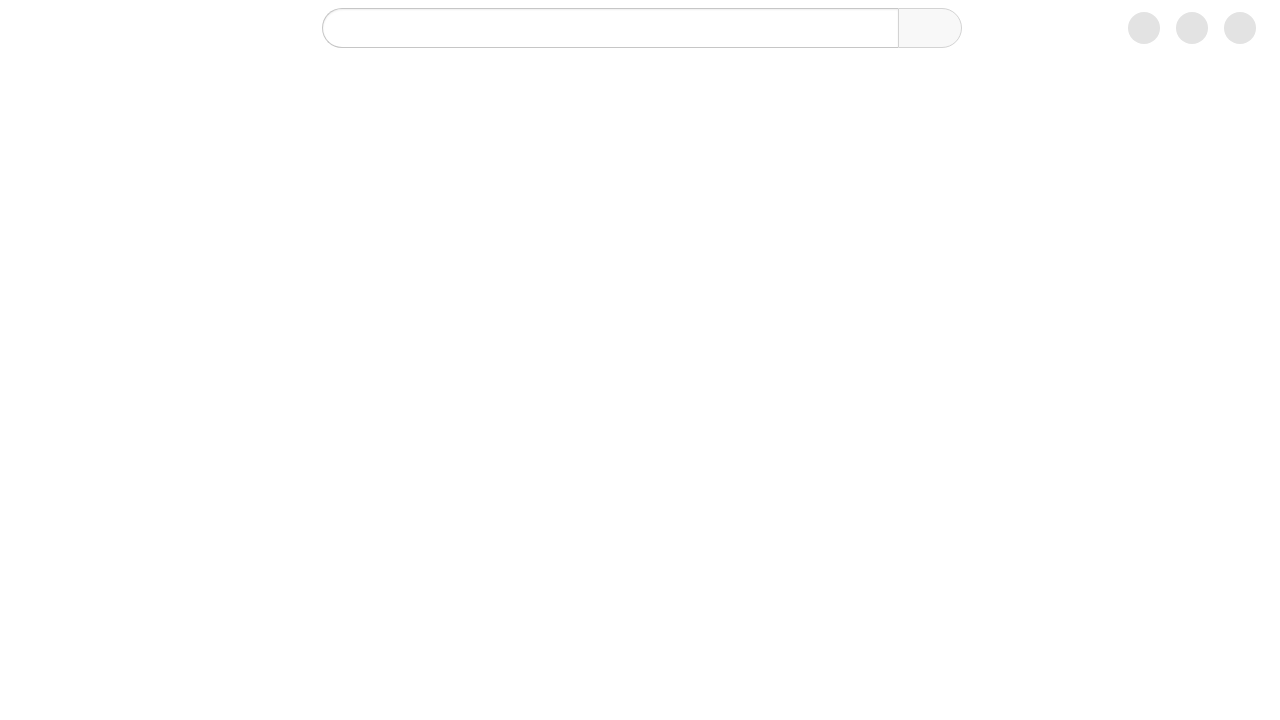

YouTube page loaded (domcontentloaded)
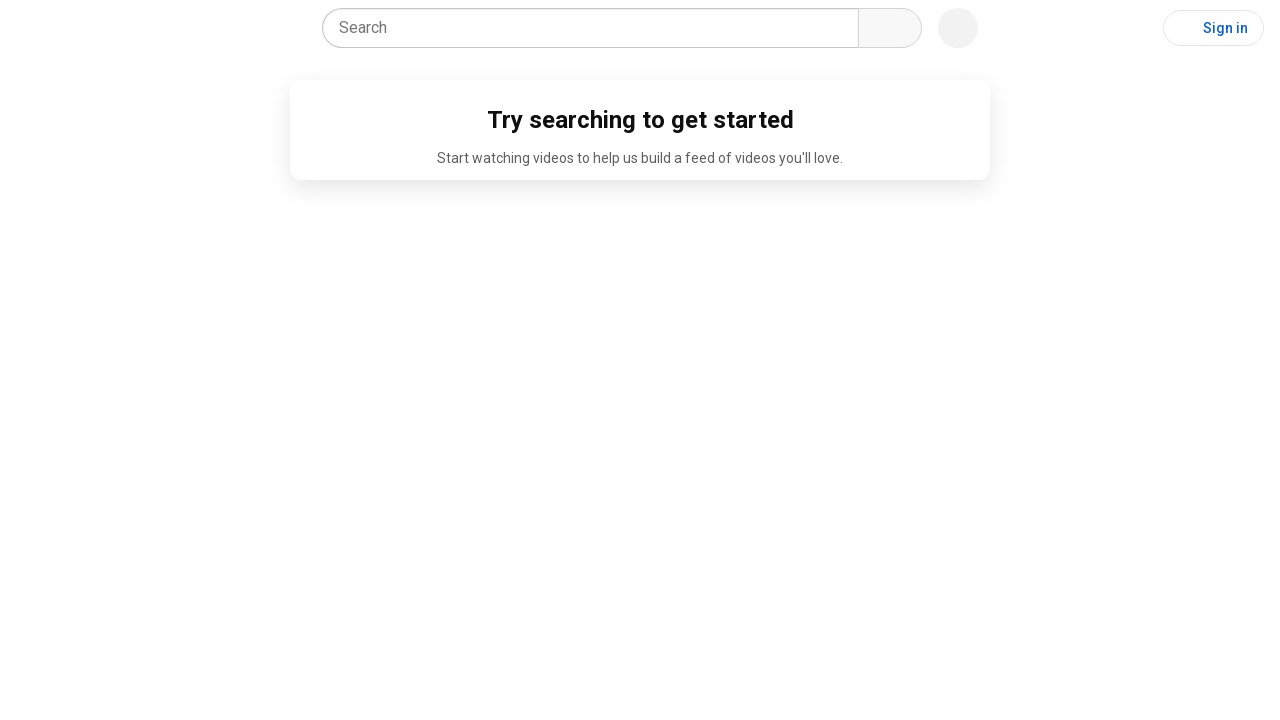

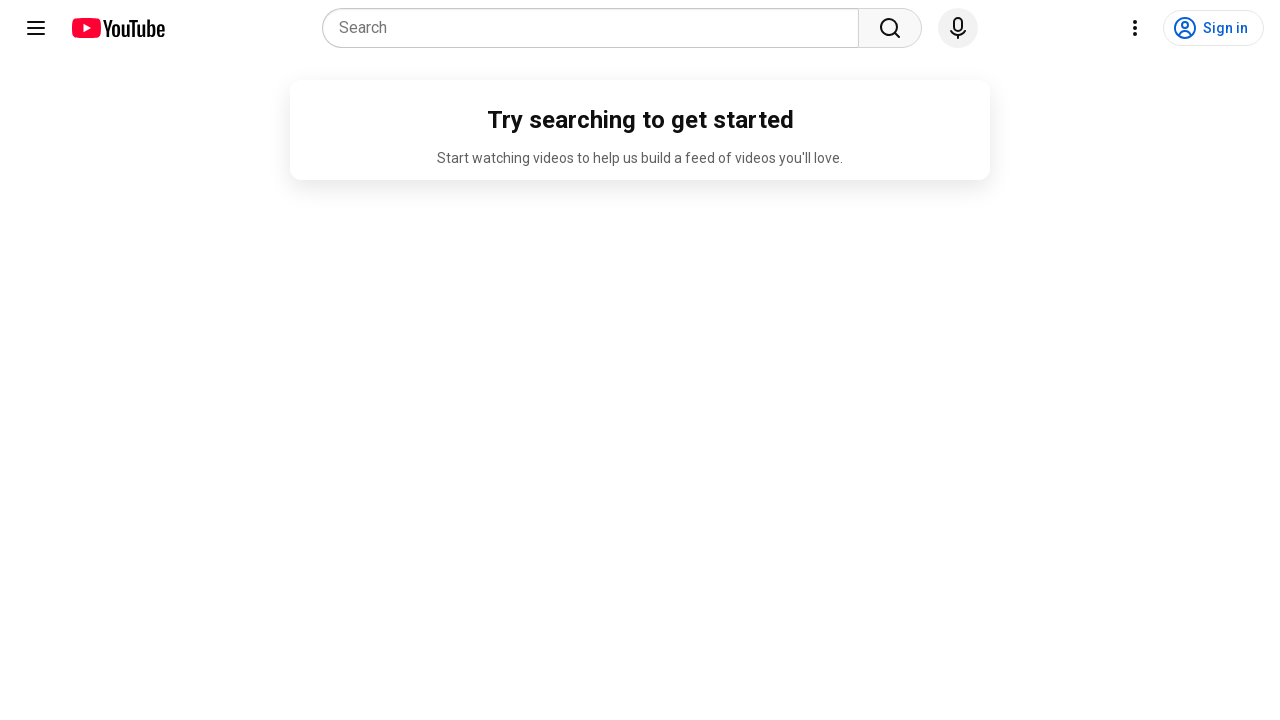